Navigates to ToolsQA website and maximizes the browser window

Starting URL: http://www.toolsqa.com

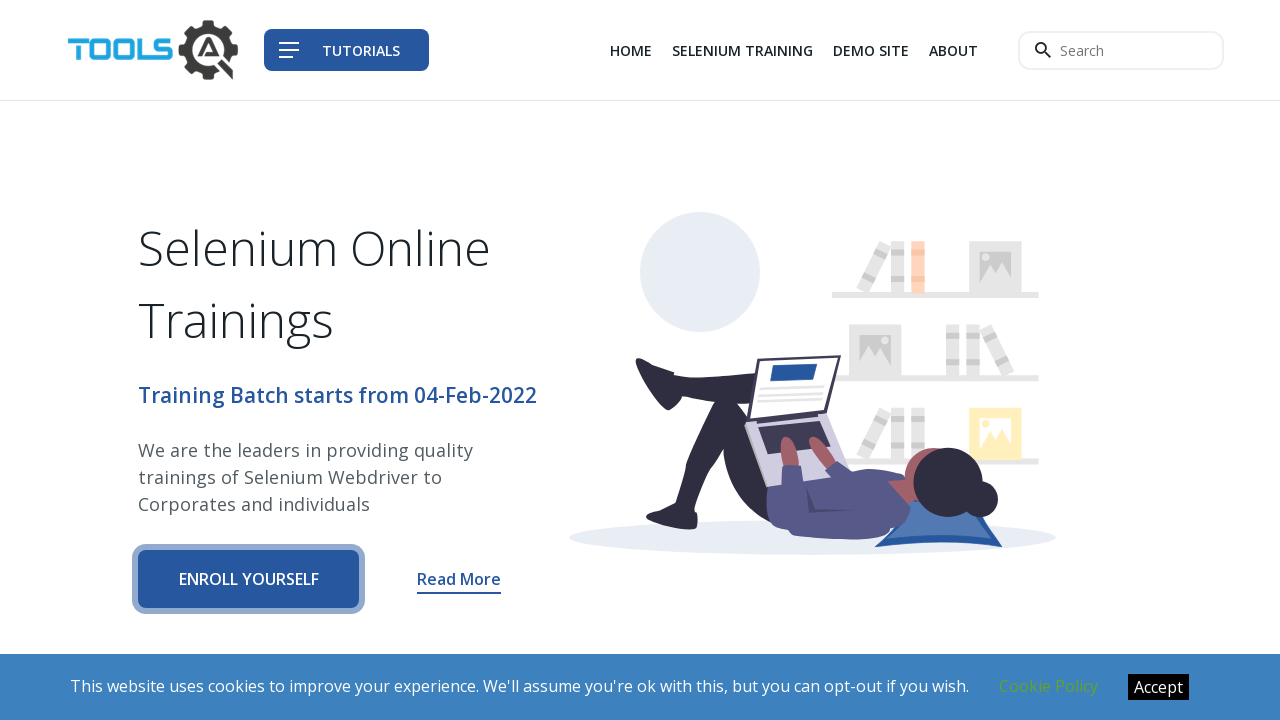

Set viewport size to 1920x1080 to maximize browser window
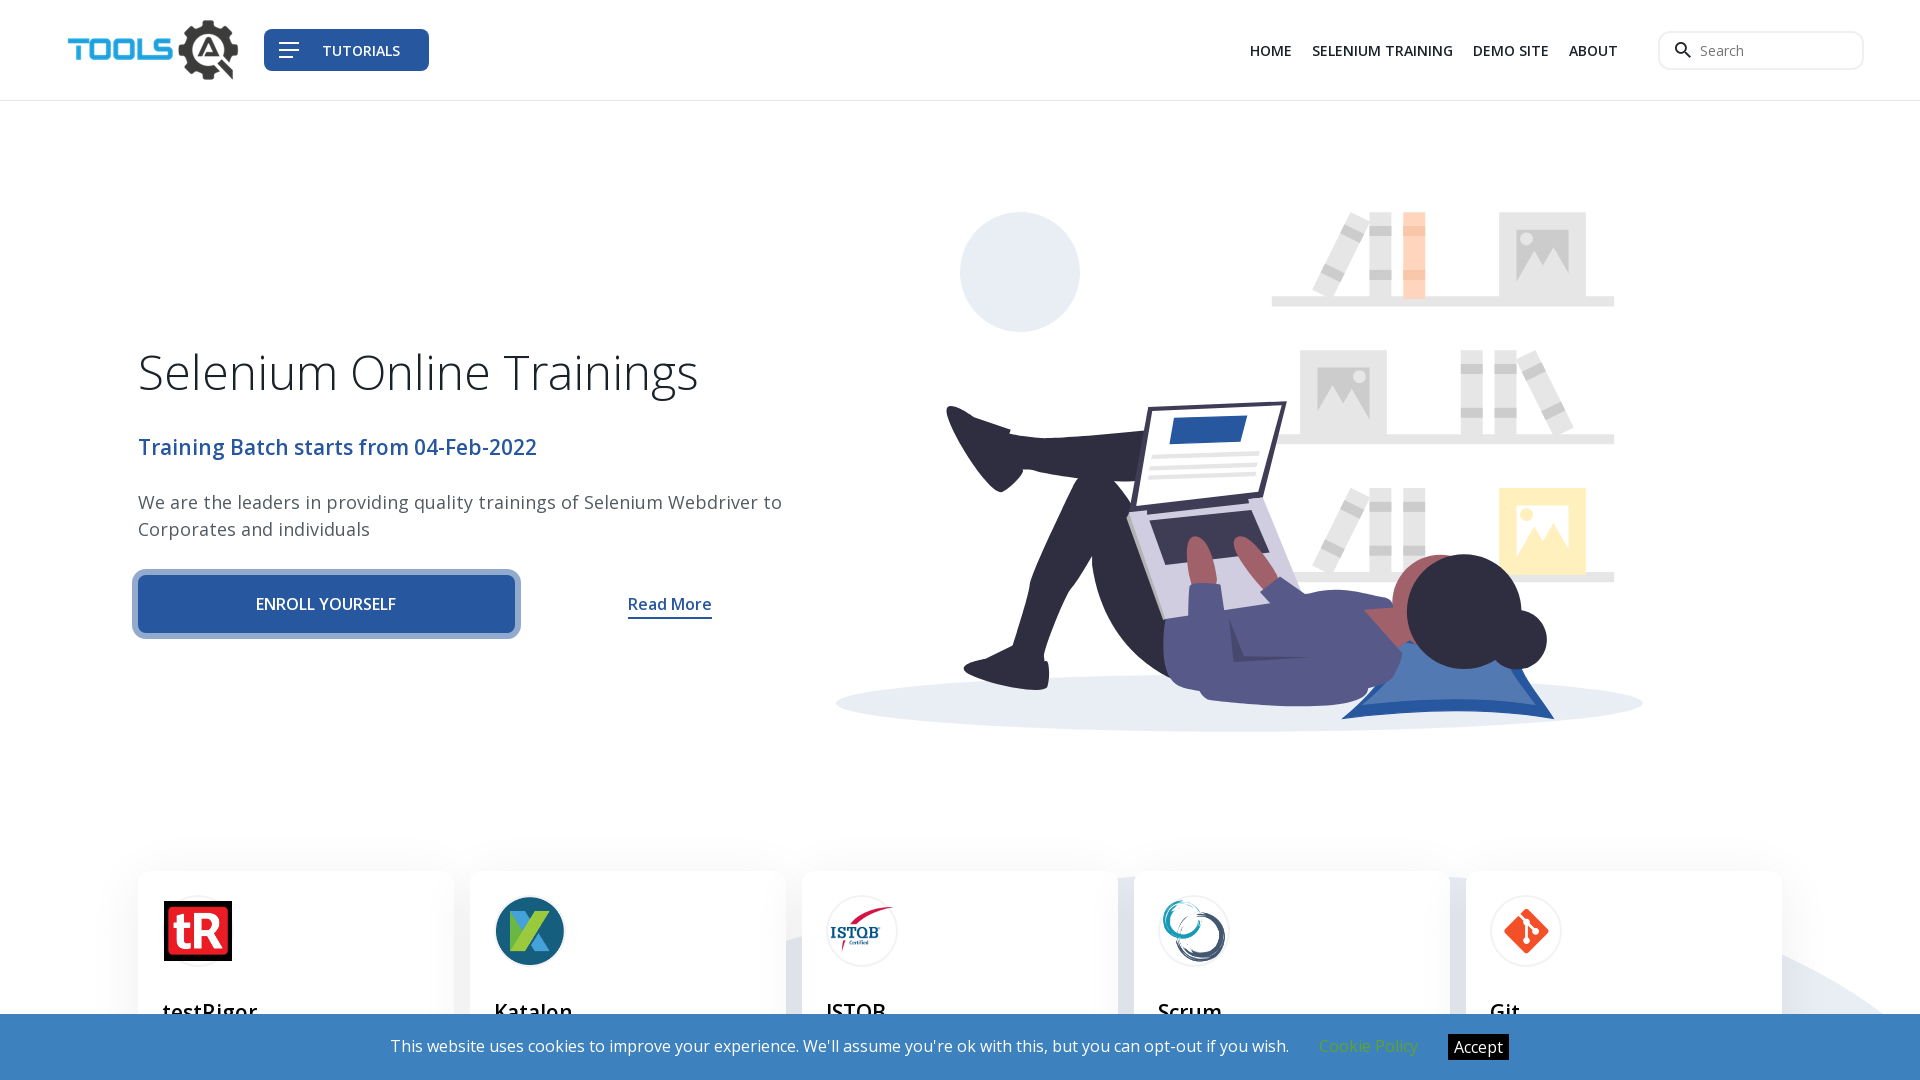

ToolsQA website page loaded and DOM content ready
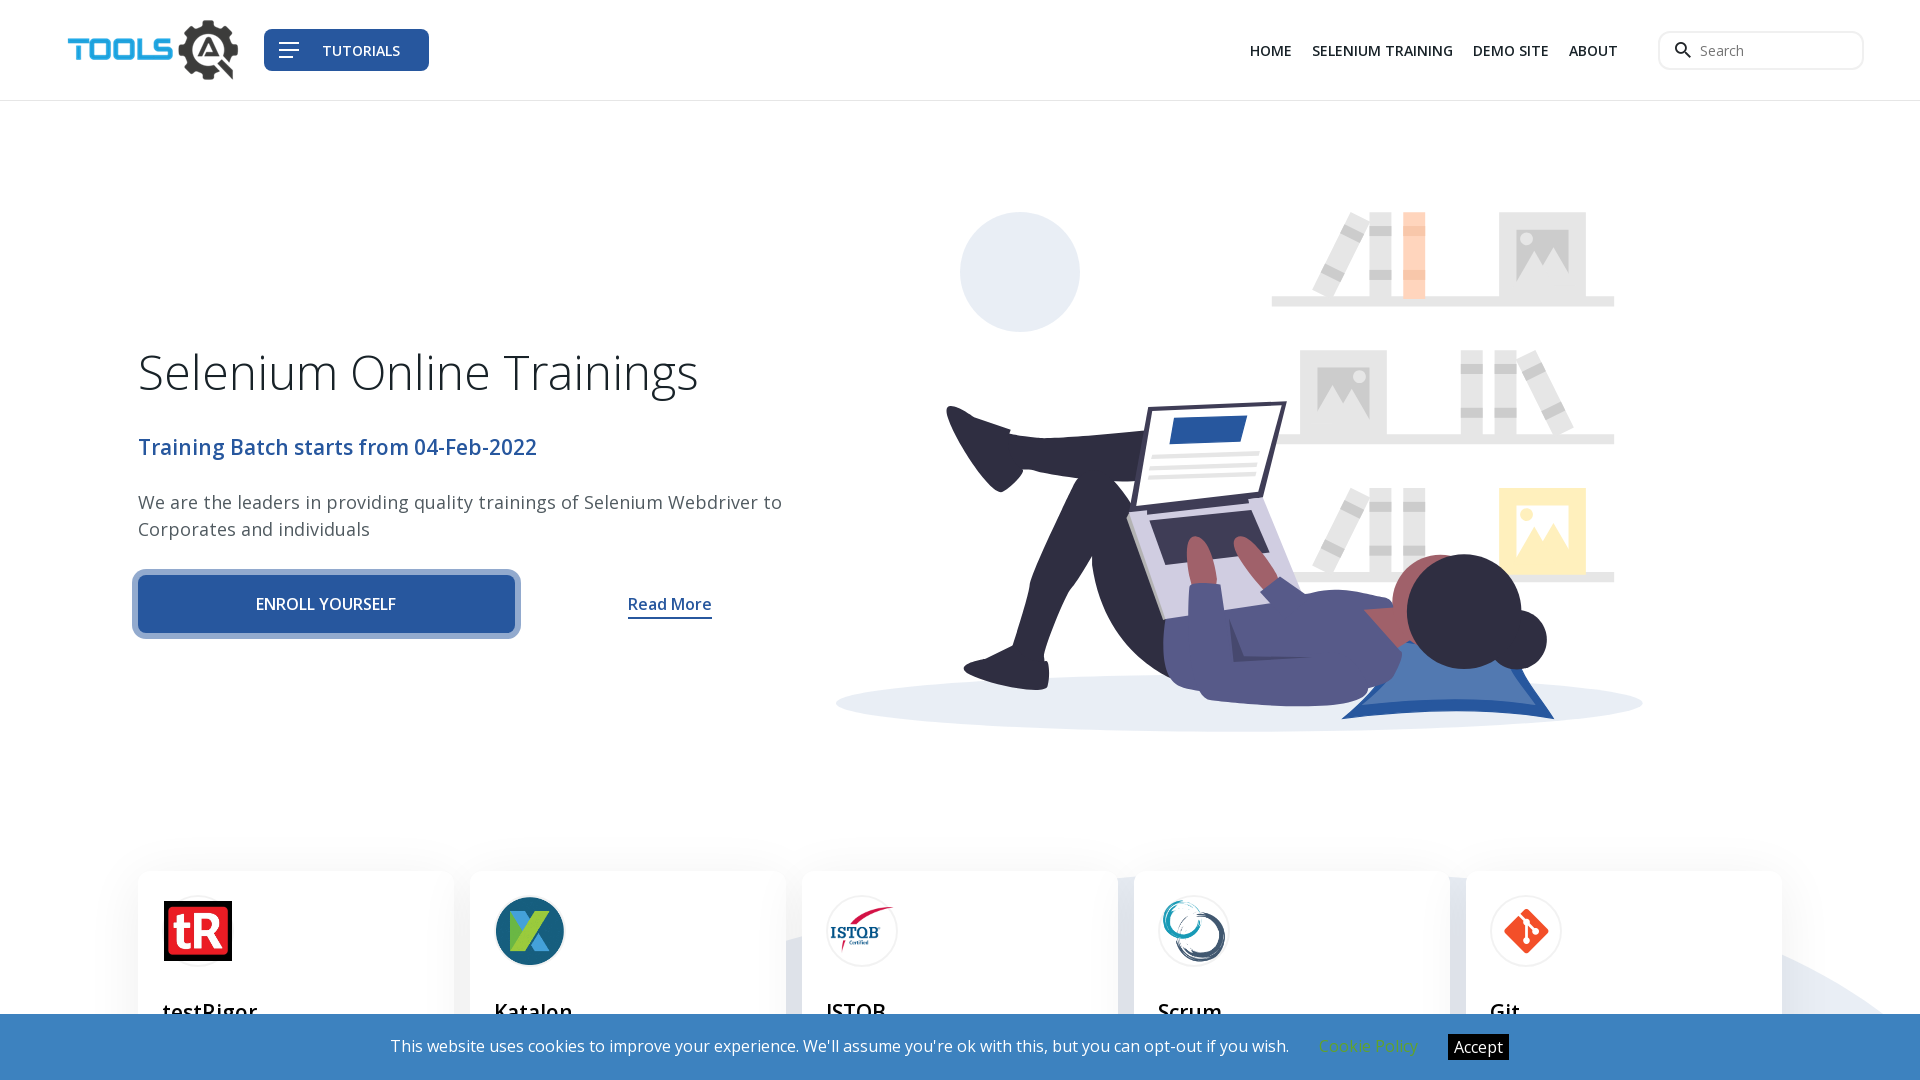

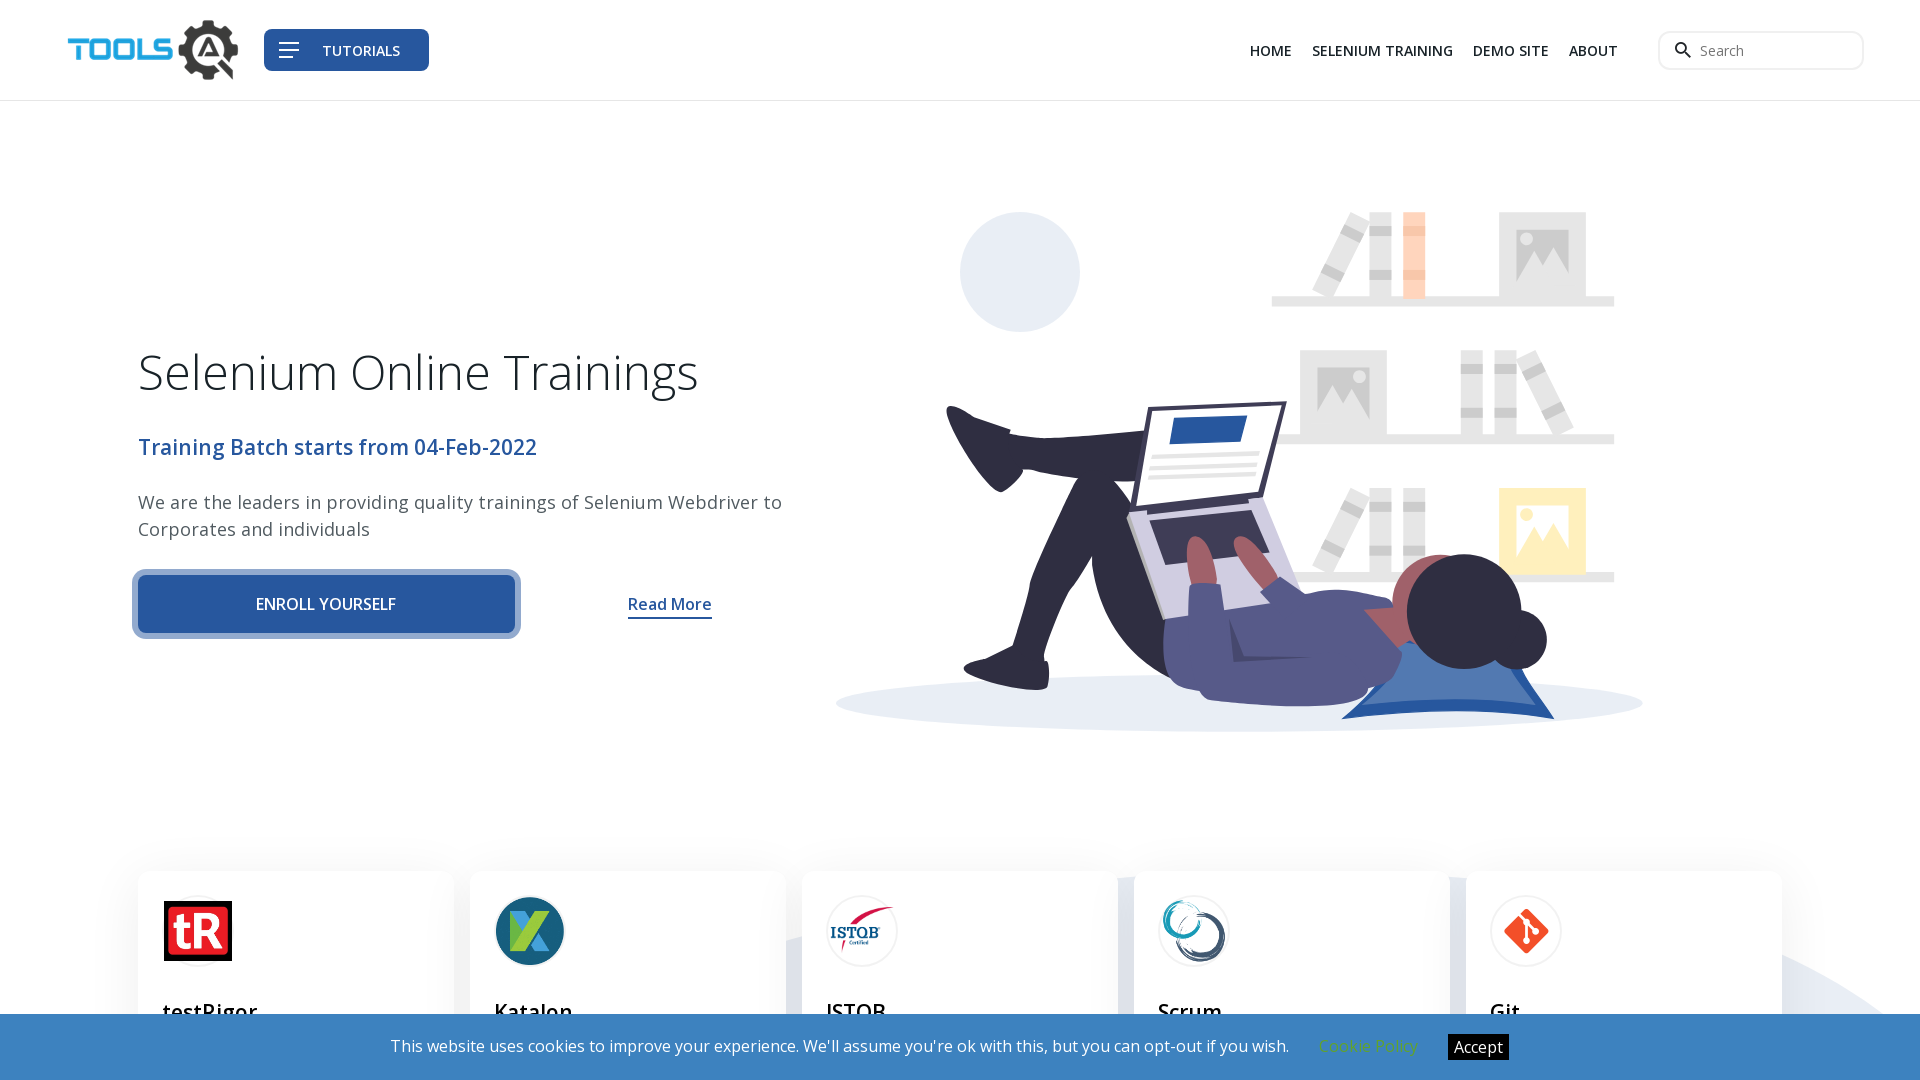